Tests dynamic control functionality by checking if a text field is disabled initially, then clicking an enable button to enable it

Starting URL: https://training-support.net/webelements/dynamic-controls

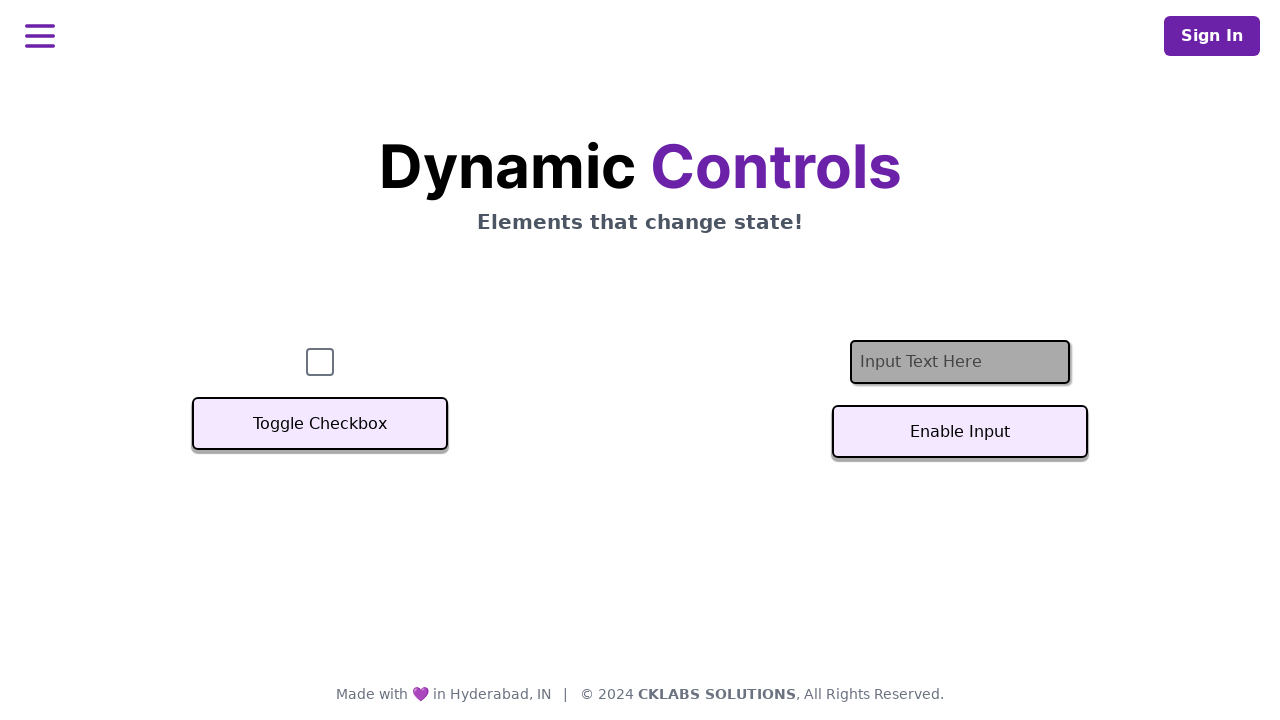

Located text input field element
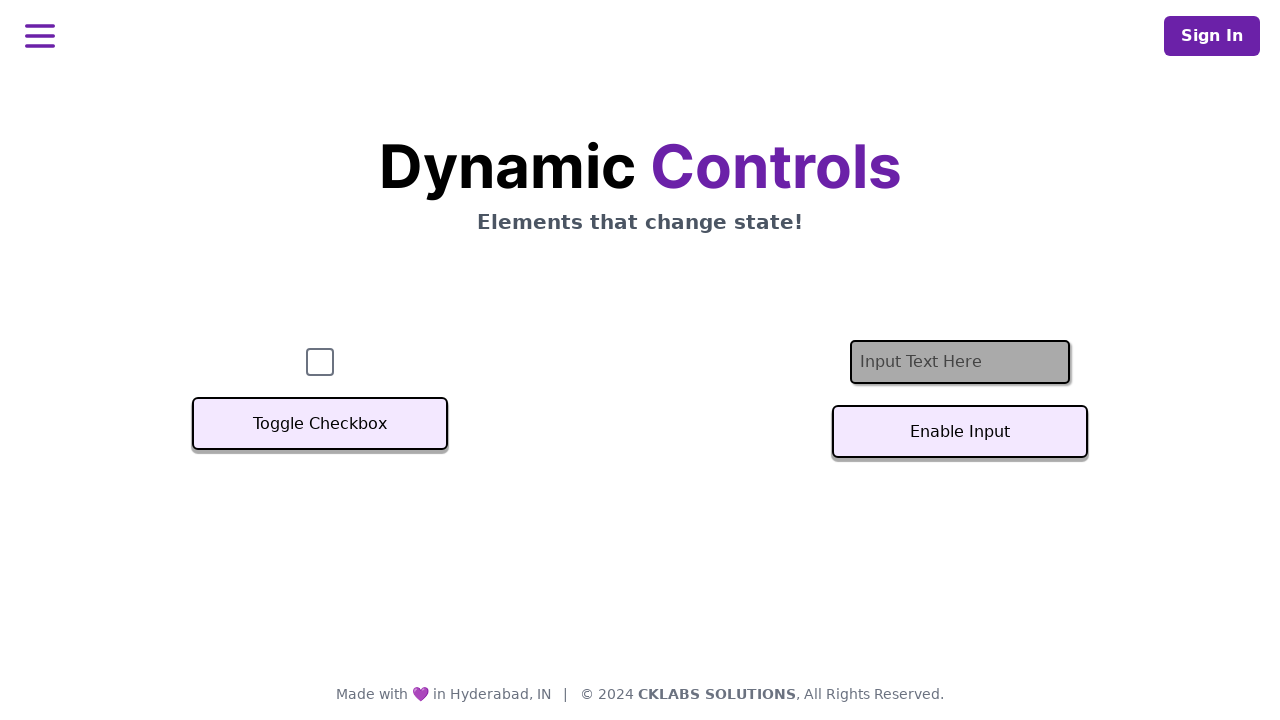

Verified that text field is disabled initially
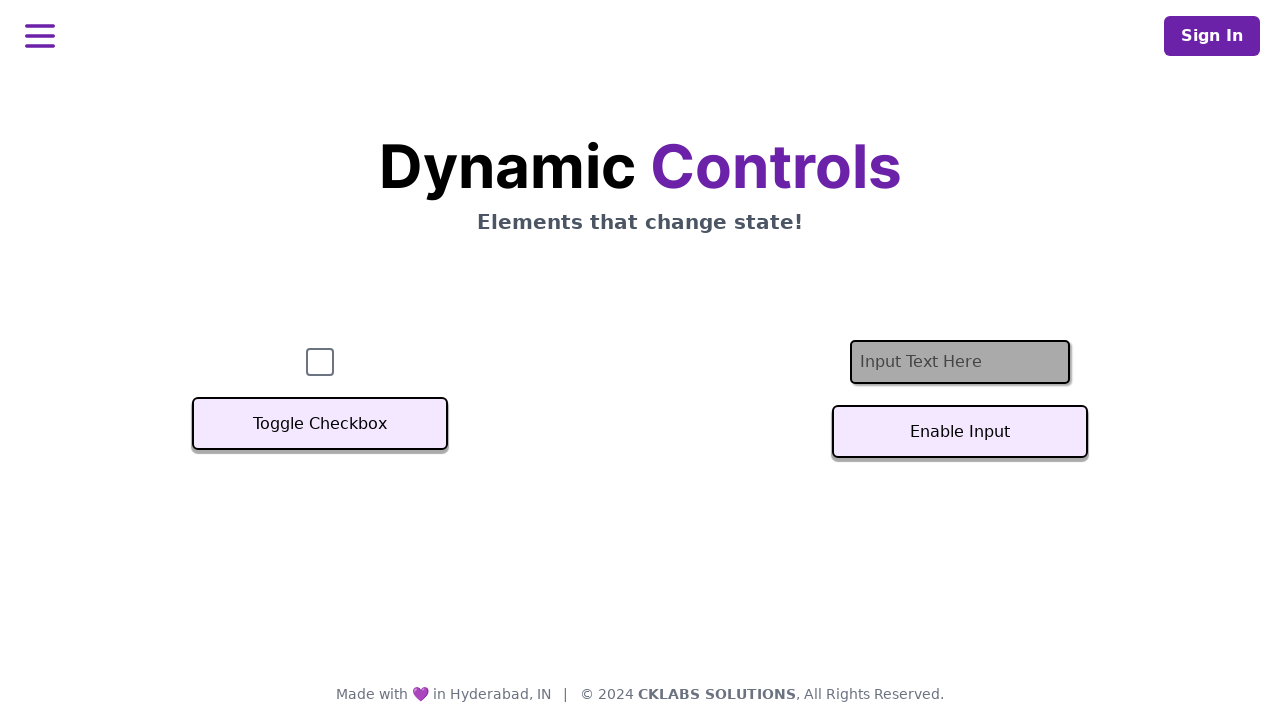

Clicked the 'Enable Input' button at (960, 432) on xpath=//button[text()='Enable Input']
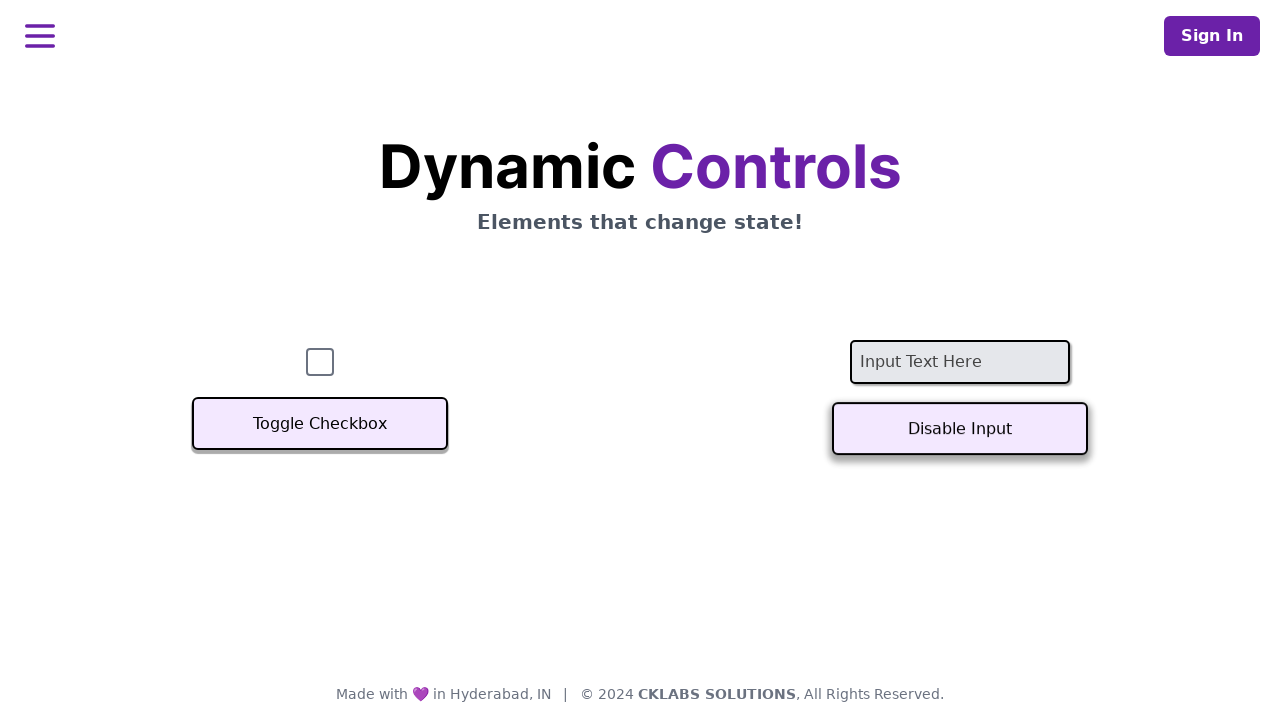

Waited for text field to become enabled
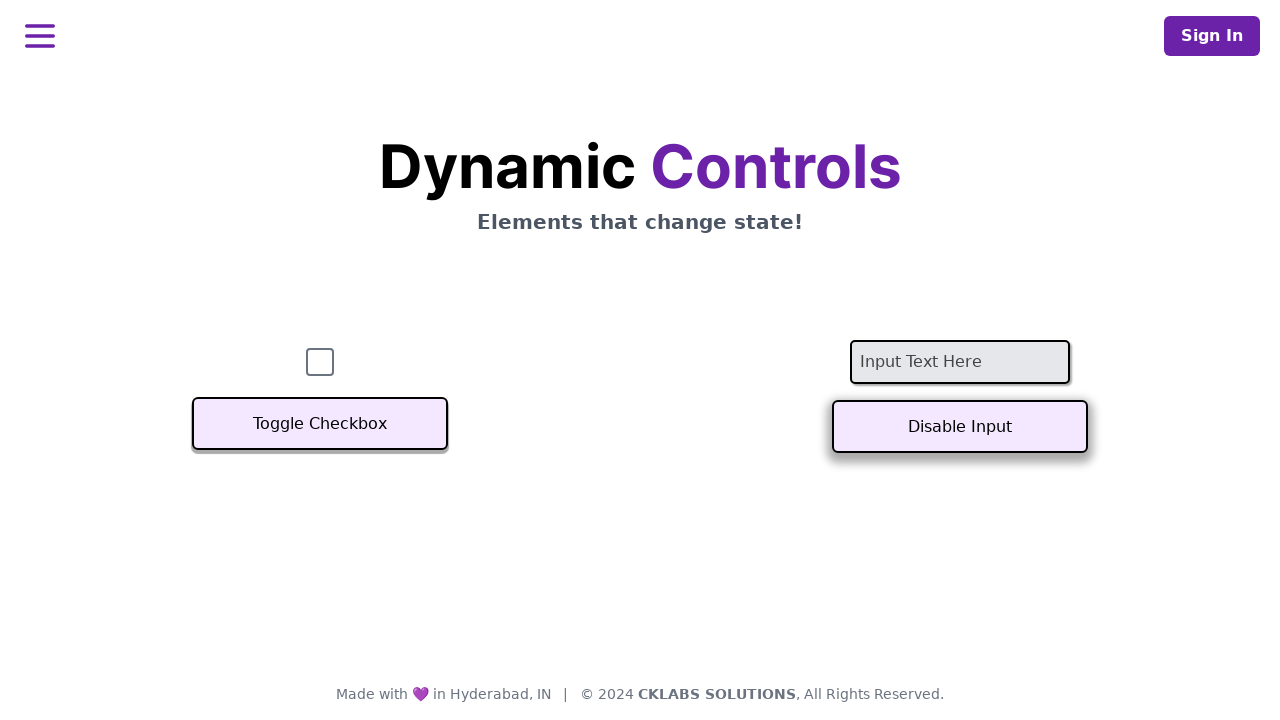

Verified that text field is now enabled after button click
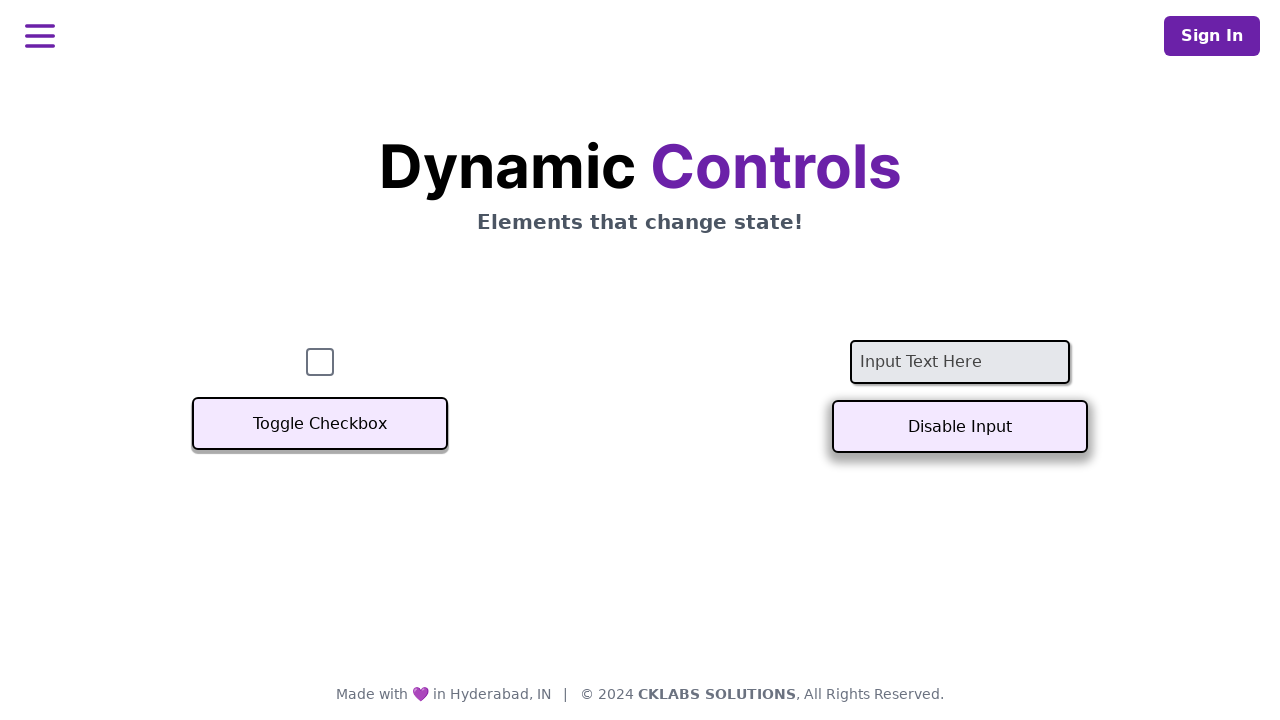

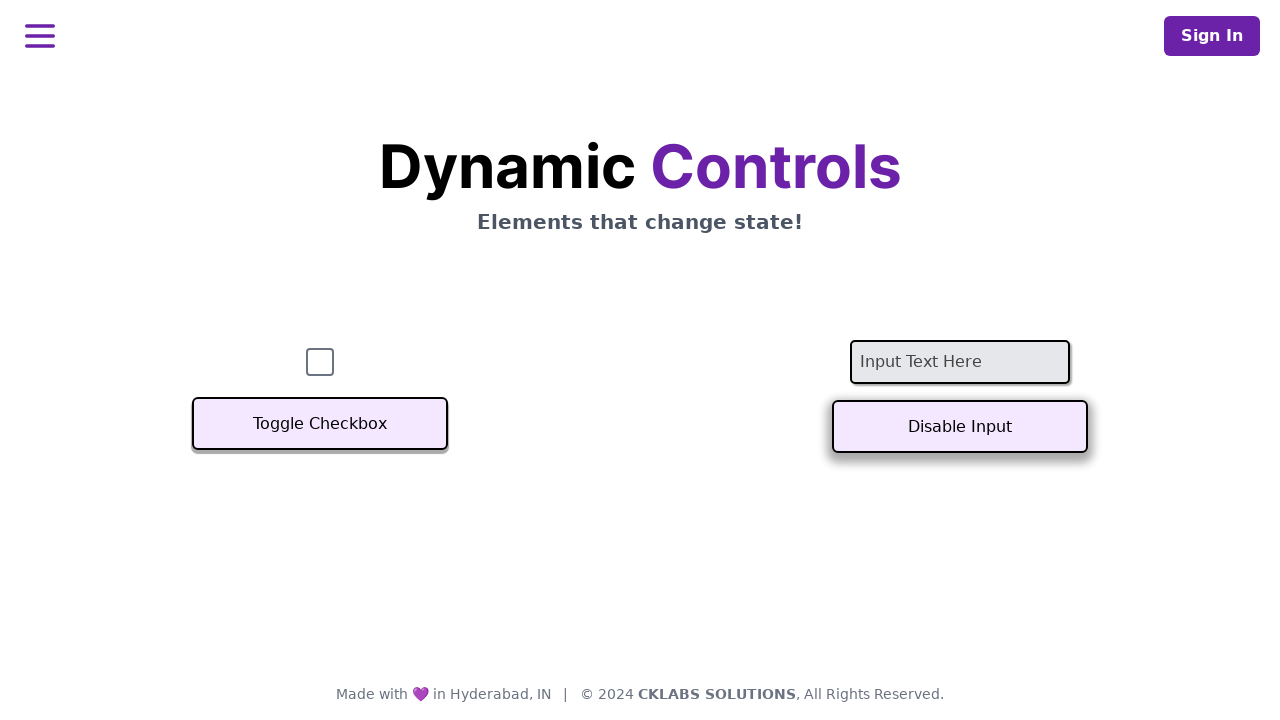